Tests dropdown functionality by selecting options by value, label, and index

Starting URL: https://the-internet.herokuapp.com

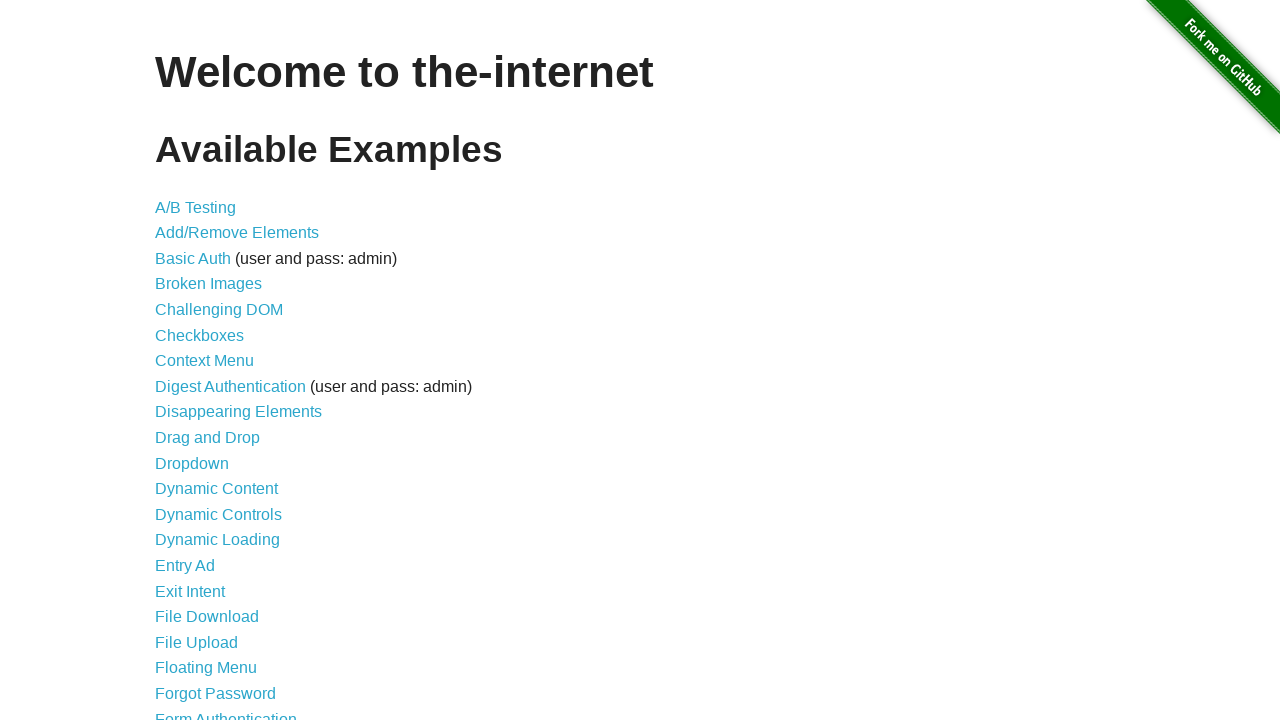

Clicked on Dropdown link at (192, 463) on internal:role=link[name="Dropdown"i]
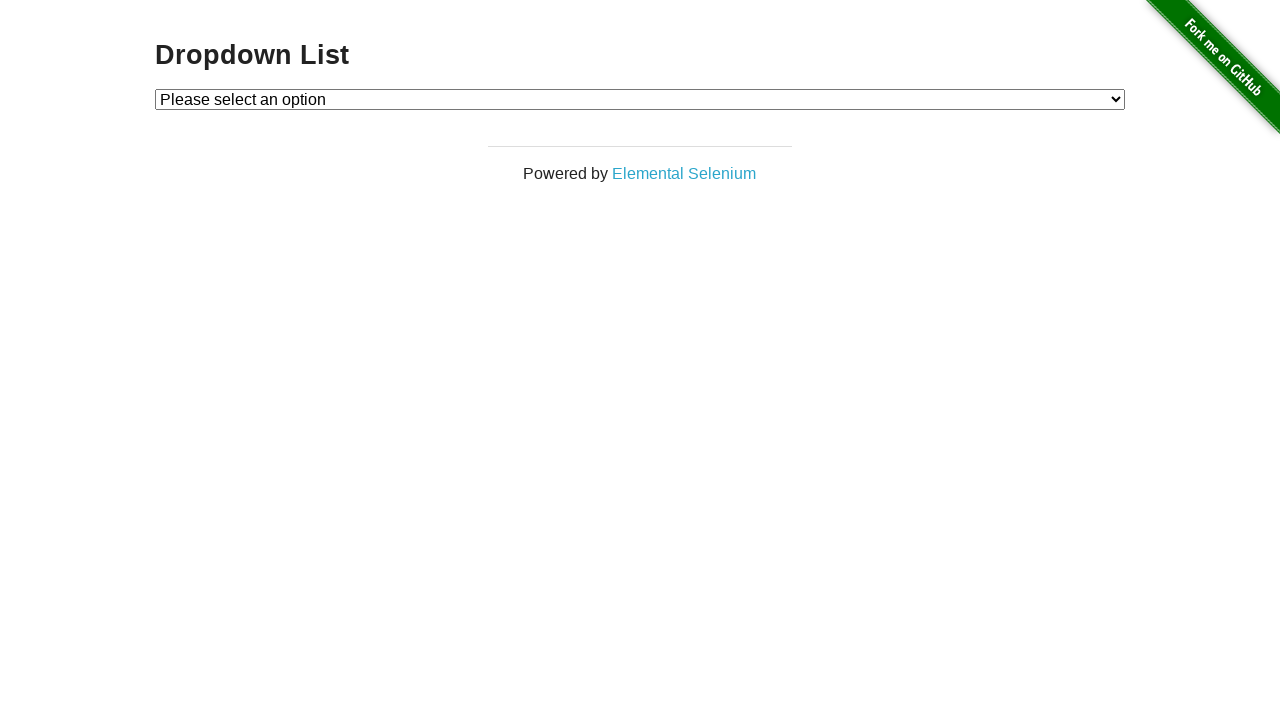

Selected dropdown option by value '1' on #dropdown
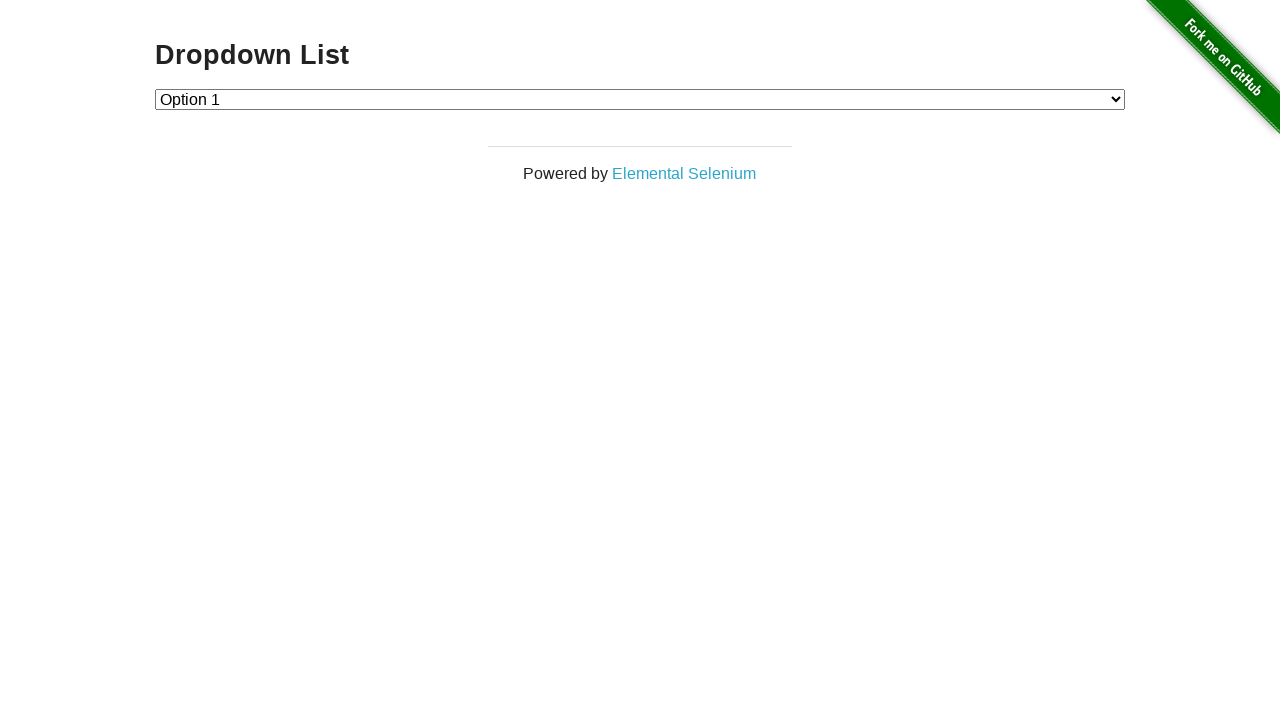

Selected dropdown option by label 'Option 2' on #dropdown
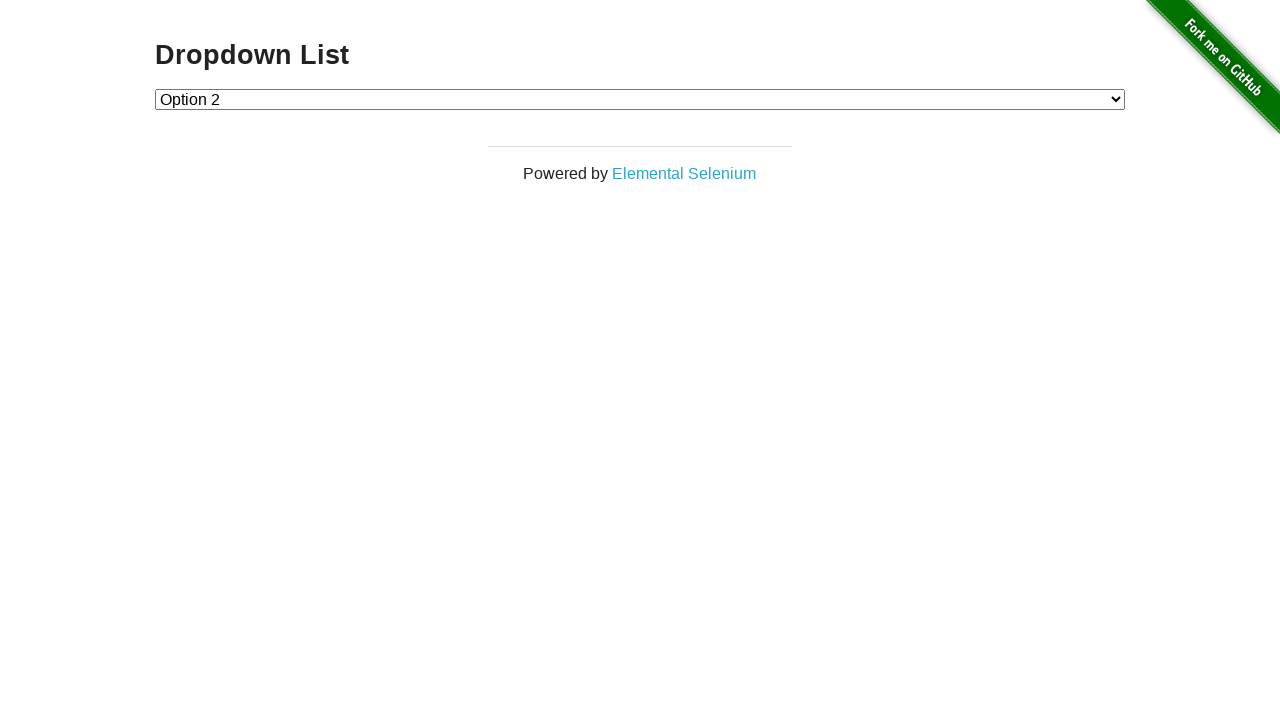

Selected dropdown option by index 1 on #dropdown
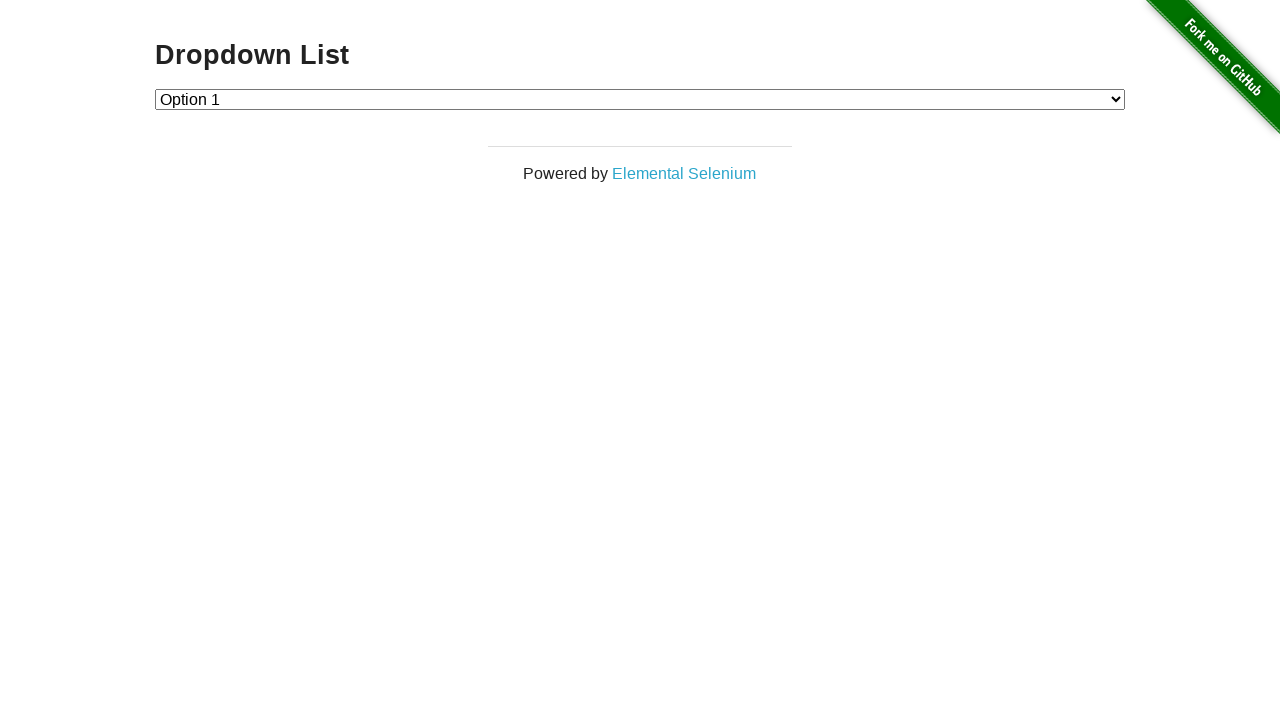

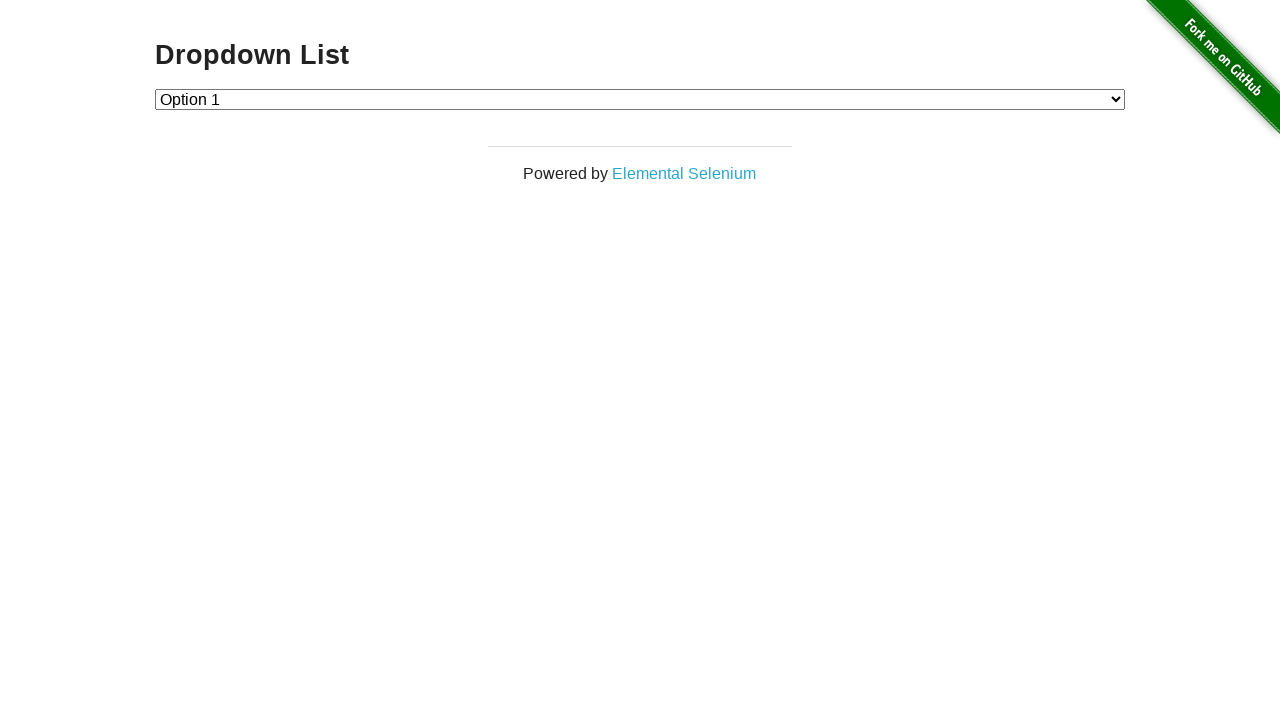